Tests single select dropdown functionality by clicking on a dropdown and navigating through options using keyboard arrows before selecting an option

Starting URL: https://semantic-ui.com/modules/dropdown.html

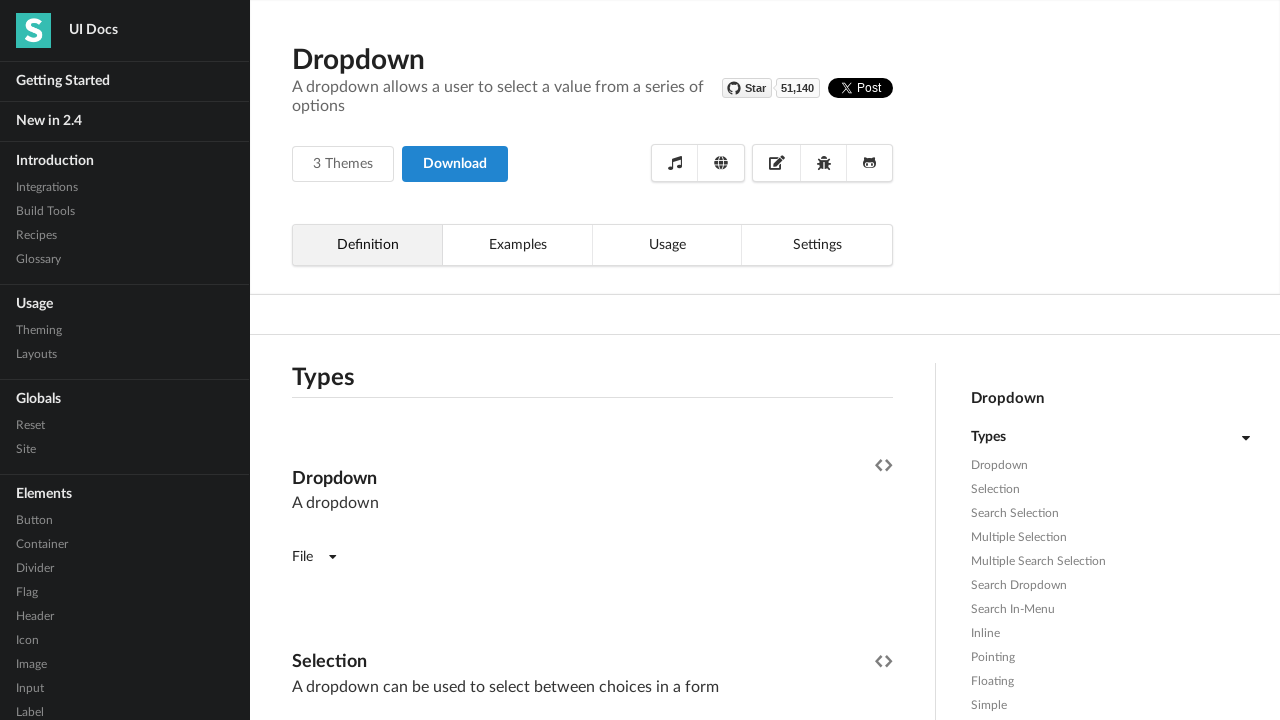

Clicked on the first dropdown element at (314, 557) on (//*[@class='ui dropdown'])[1]
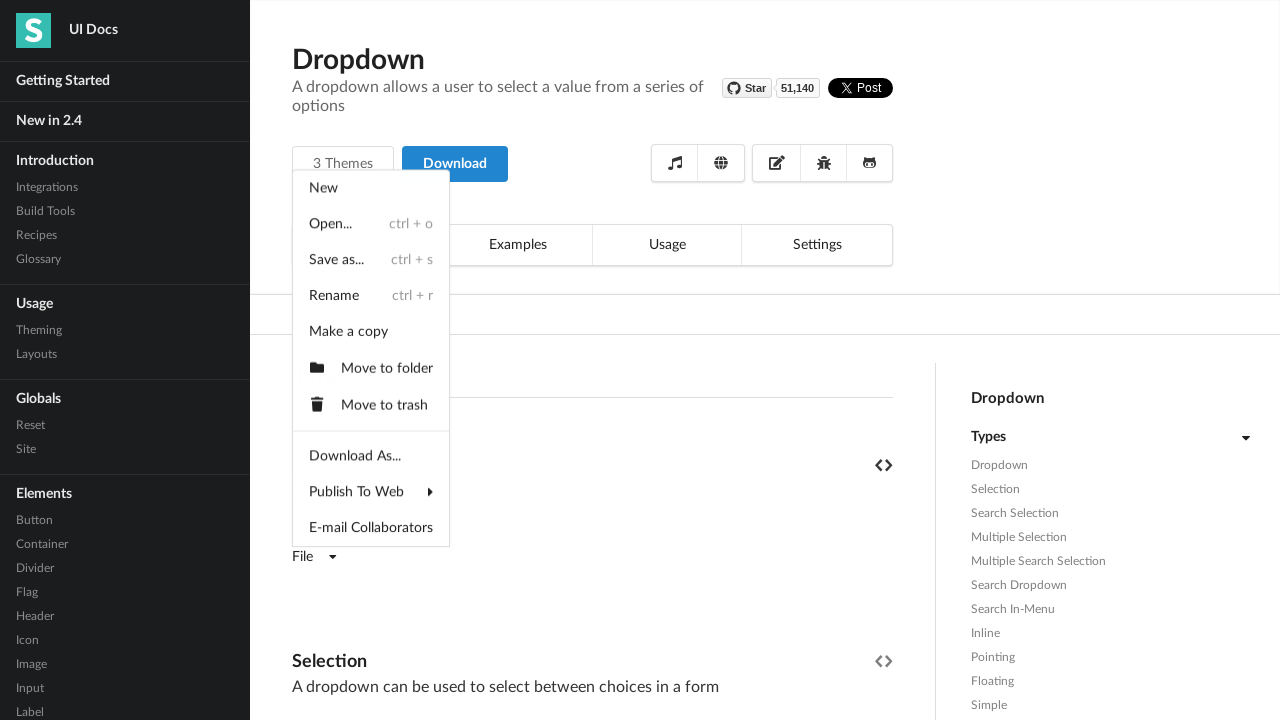

Waited for dropdown to open
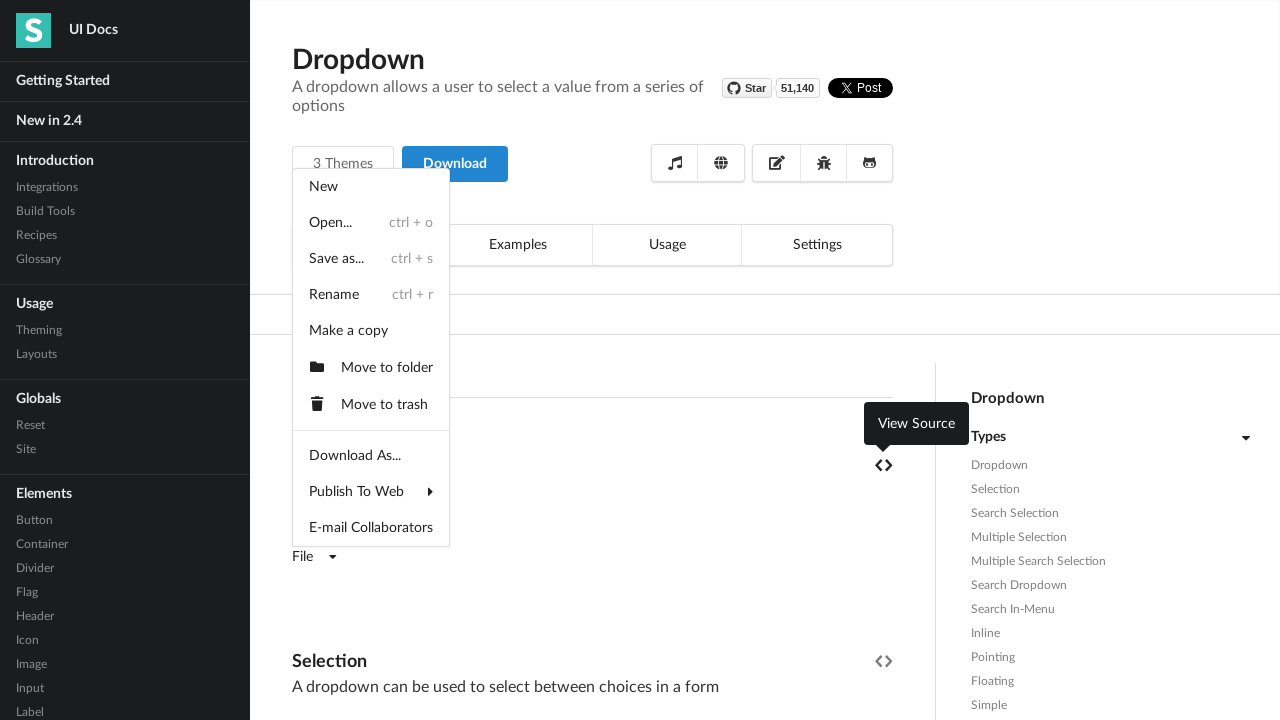

Pressed ArrowDown to navigate through dropdown options (iteration 1/4)
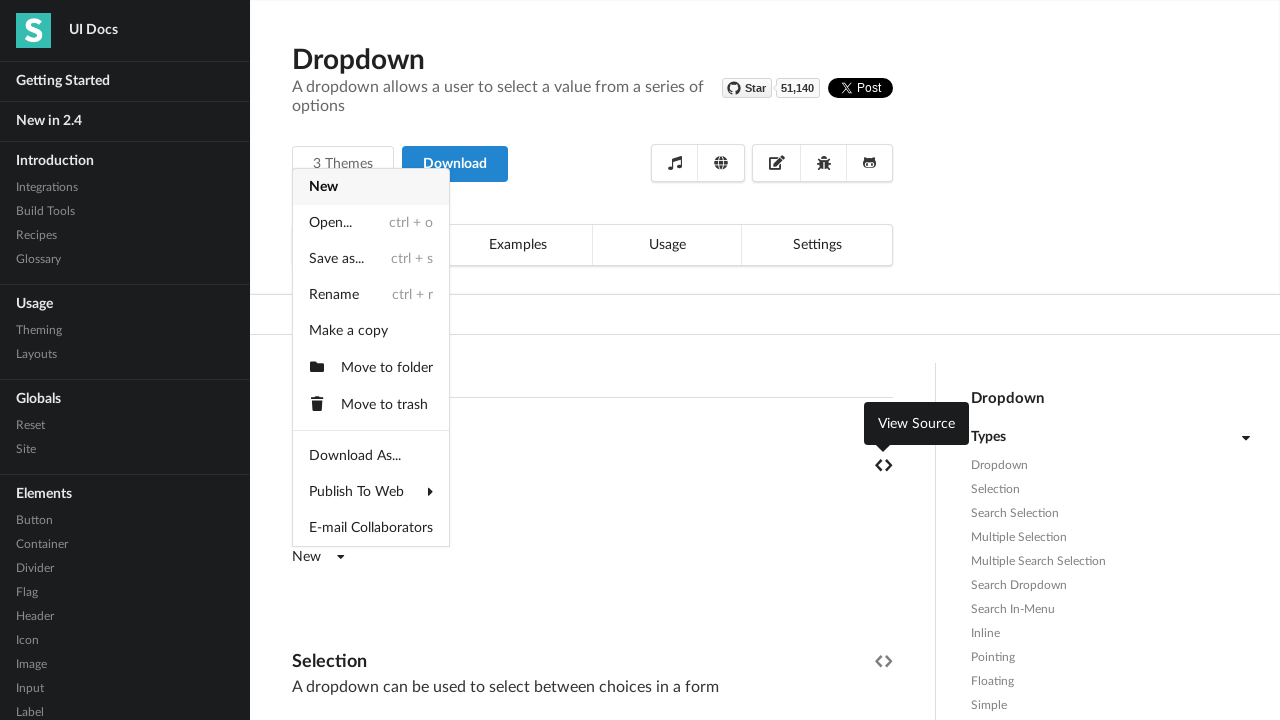

Waited for option navigation
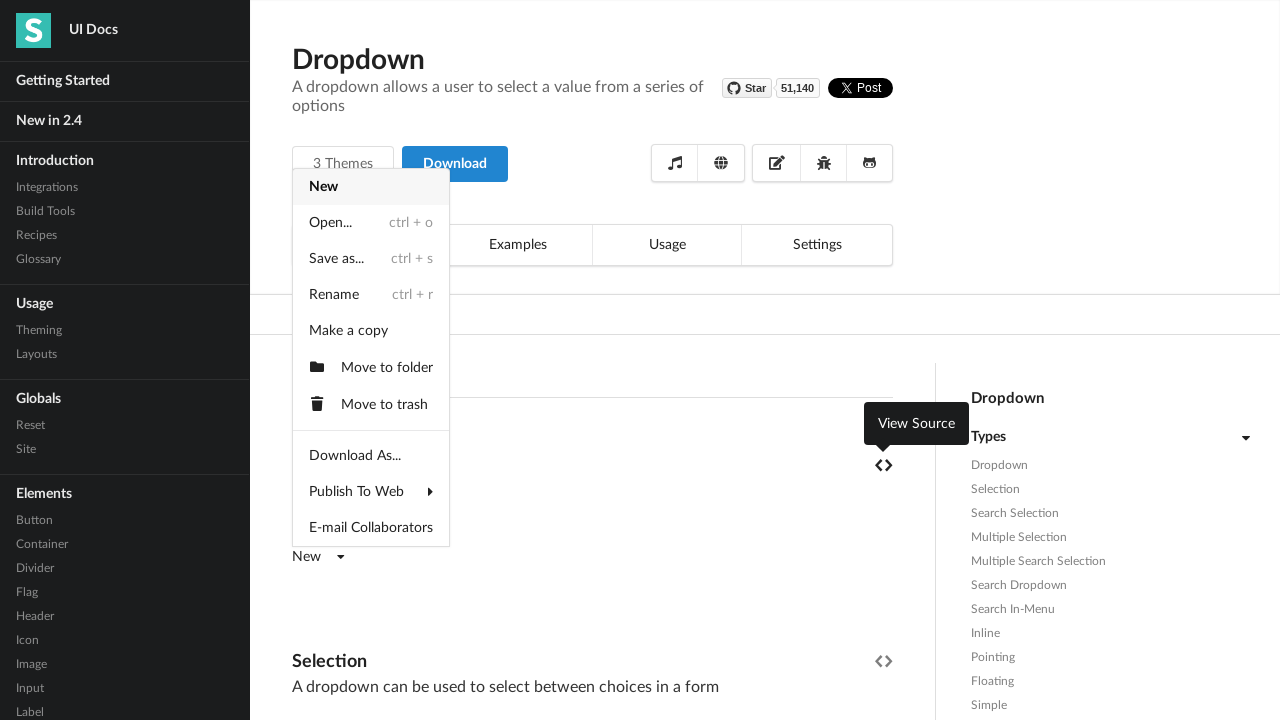

Pressed ArrowDown to navigate through dropdown options (iteration 2/4)
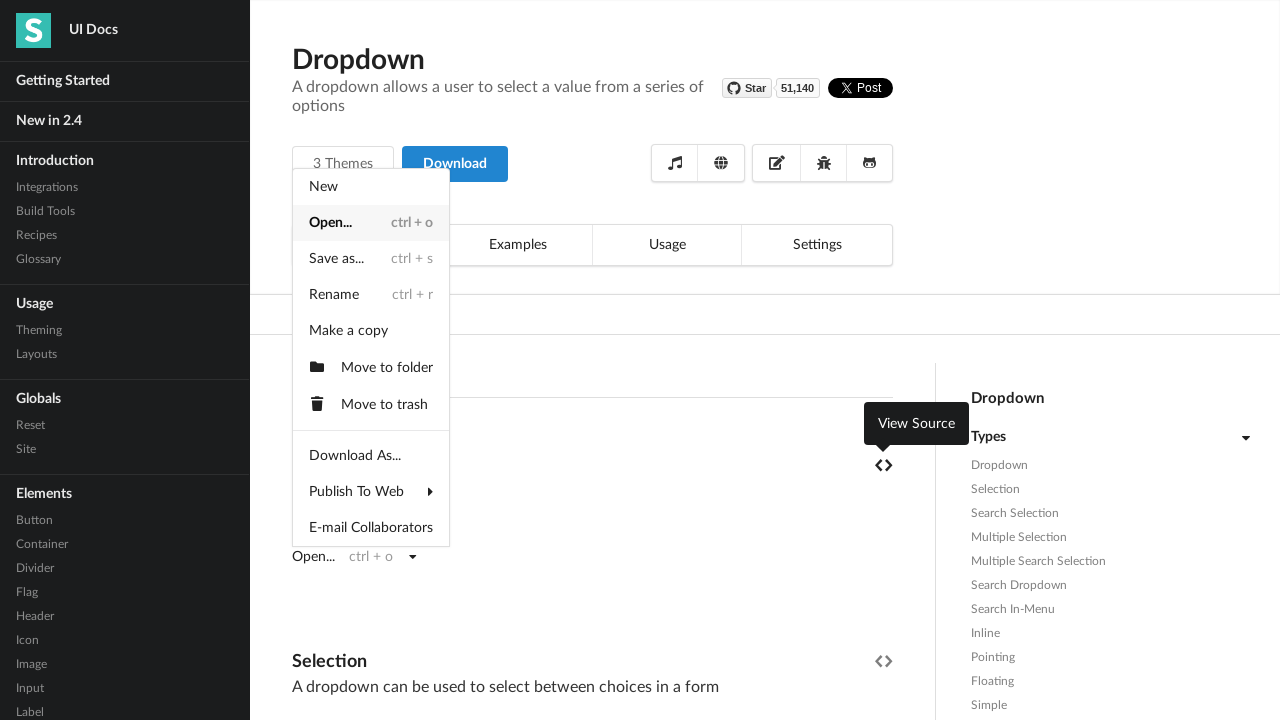

Waited for option navigation
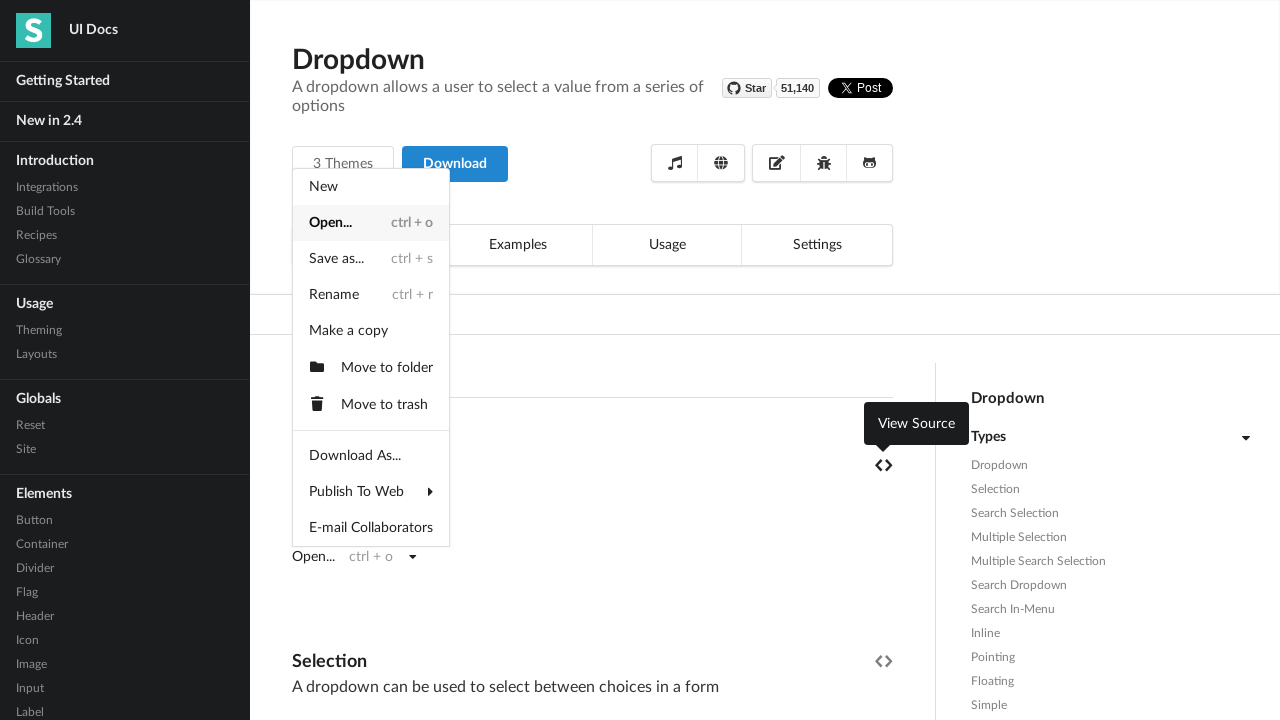

Pressed ArrowDown to navigate through dropdown options (iteration 3/4)
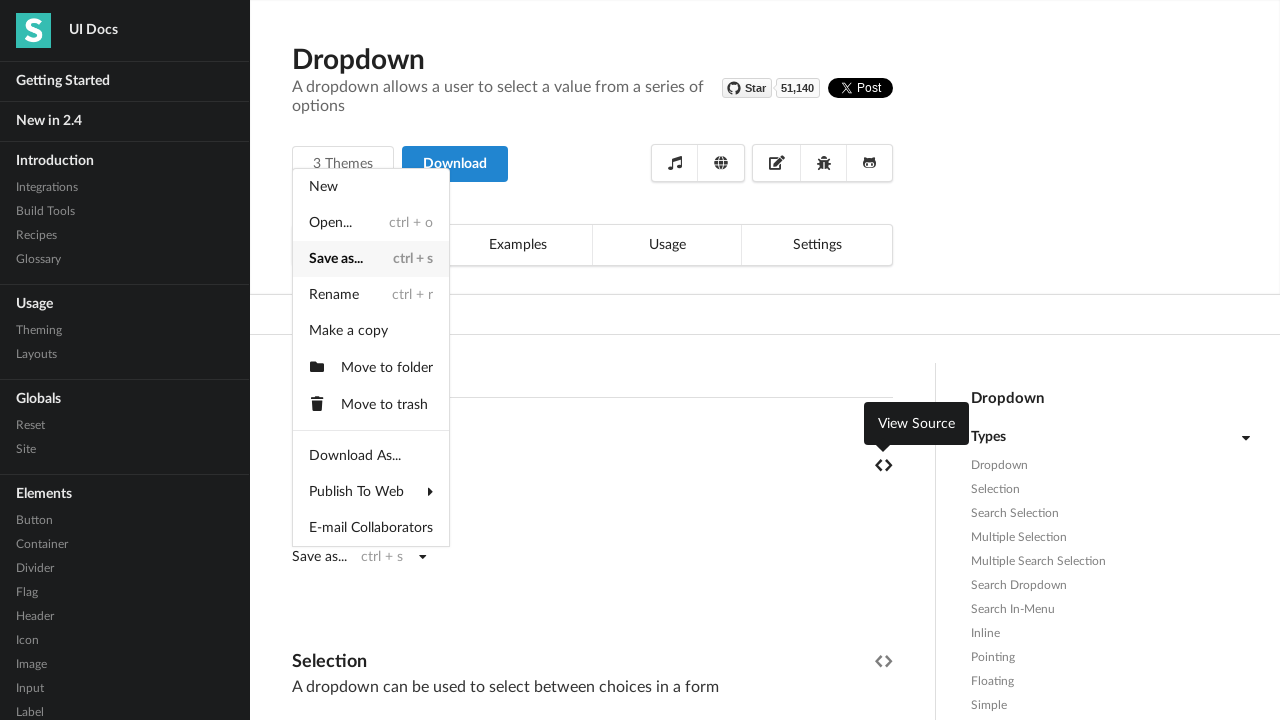

Waited for option navigation
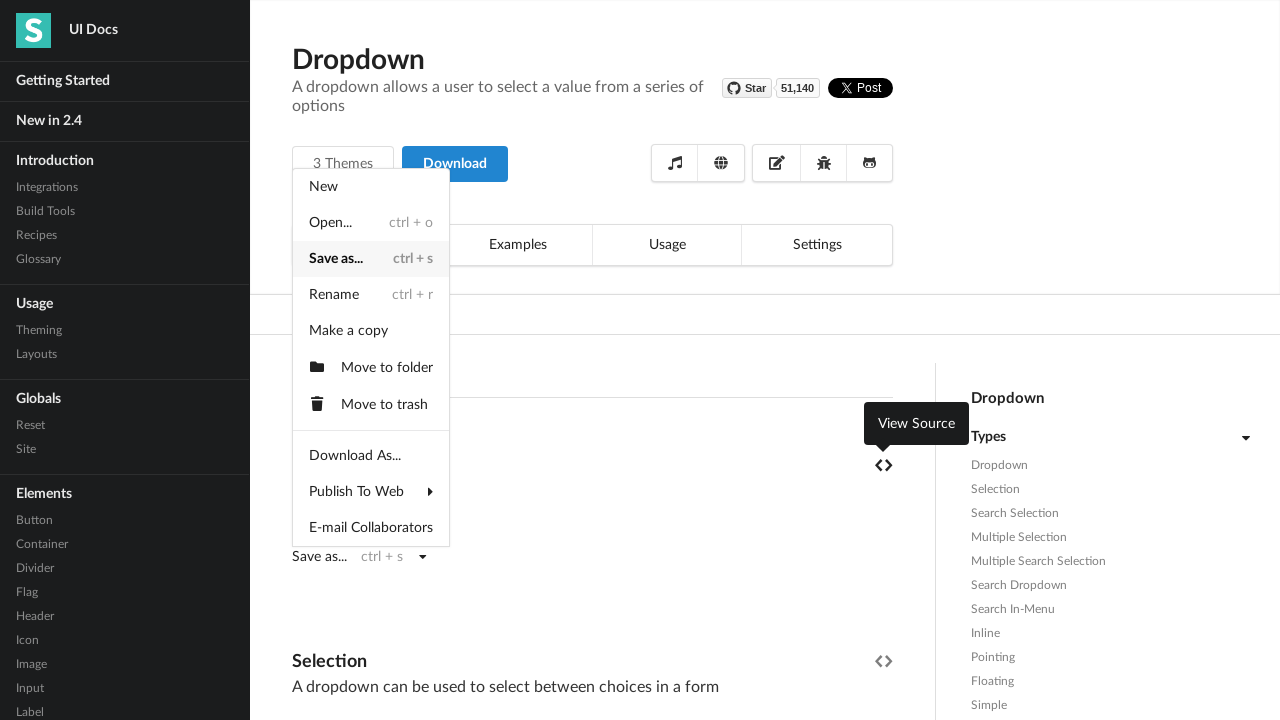

Pressed ArrowDown to navigate through dropdown options (iteration 4/4)
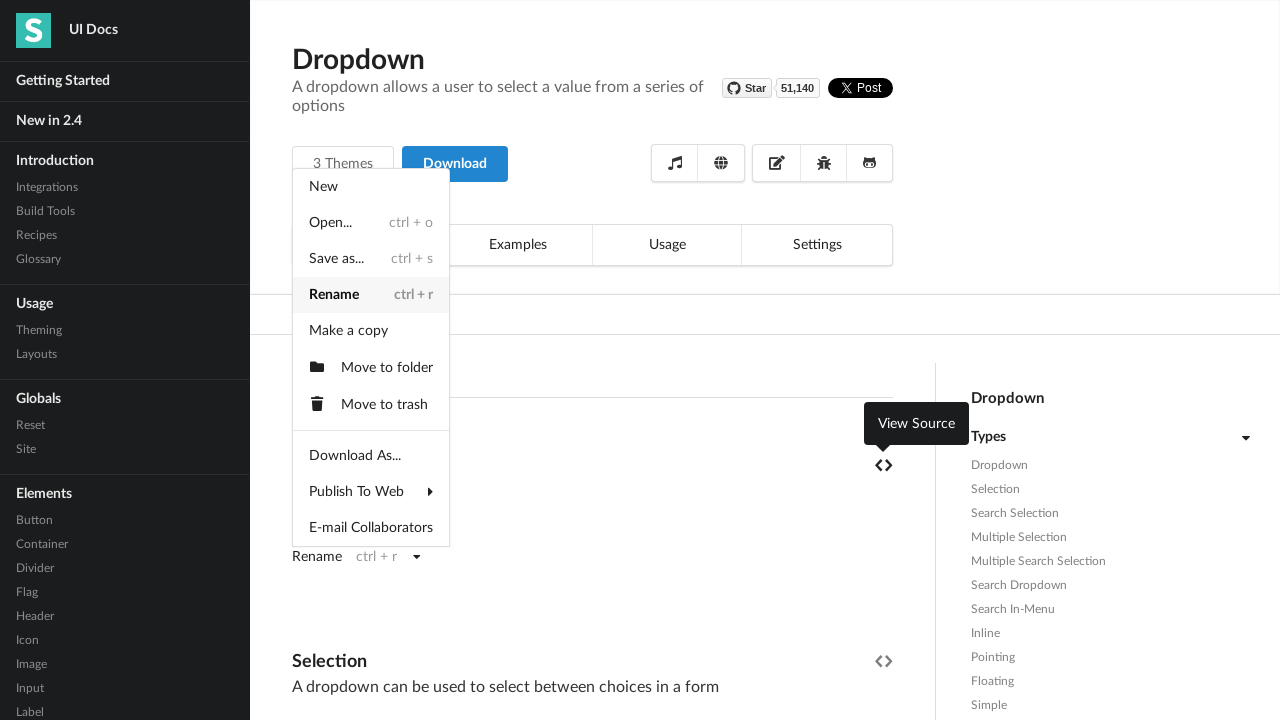

Waited for option navigation
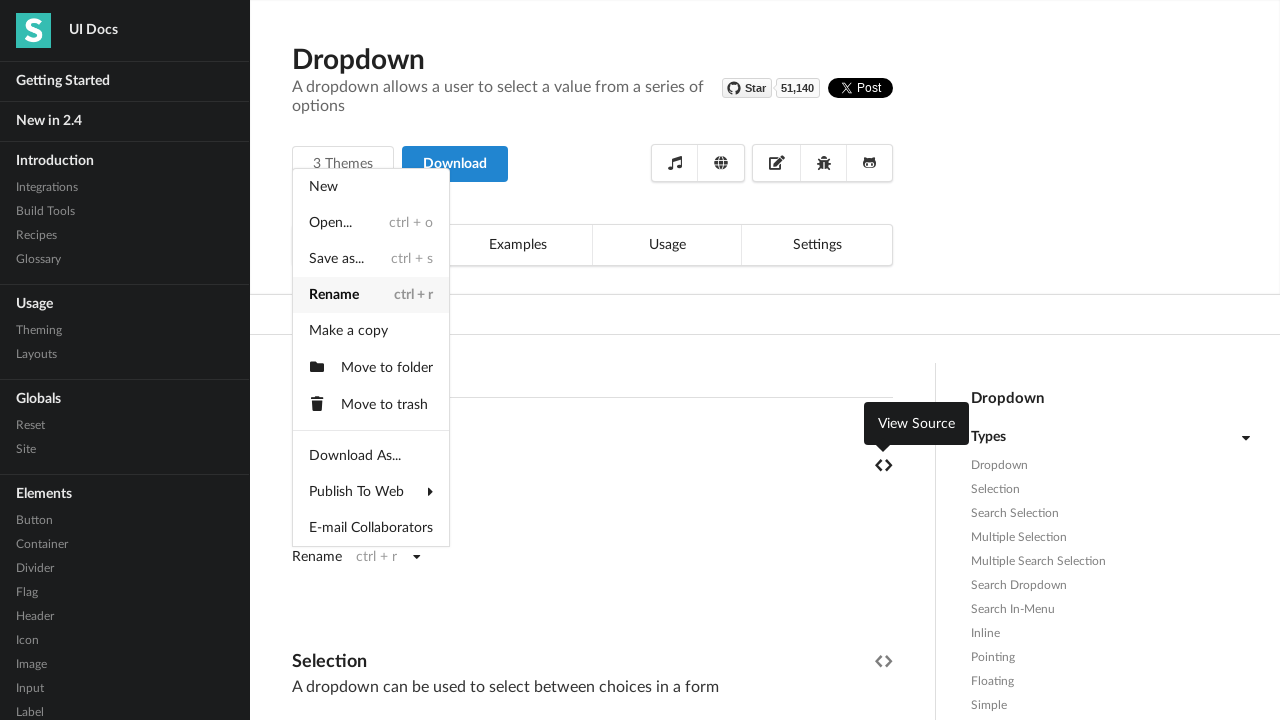

Pressed Enter to select the current dropdown option
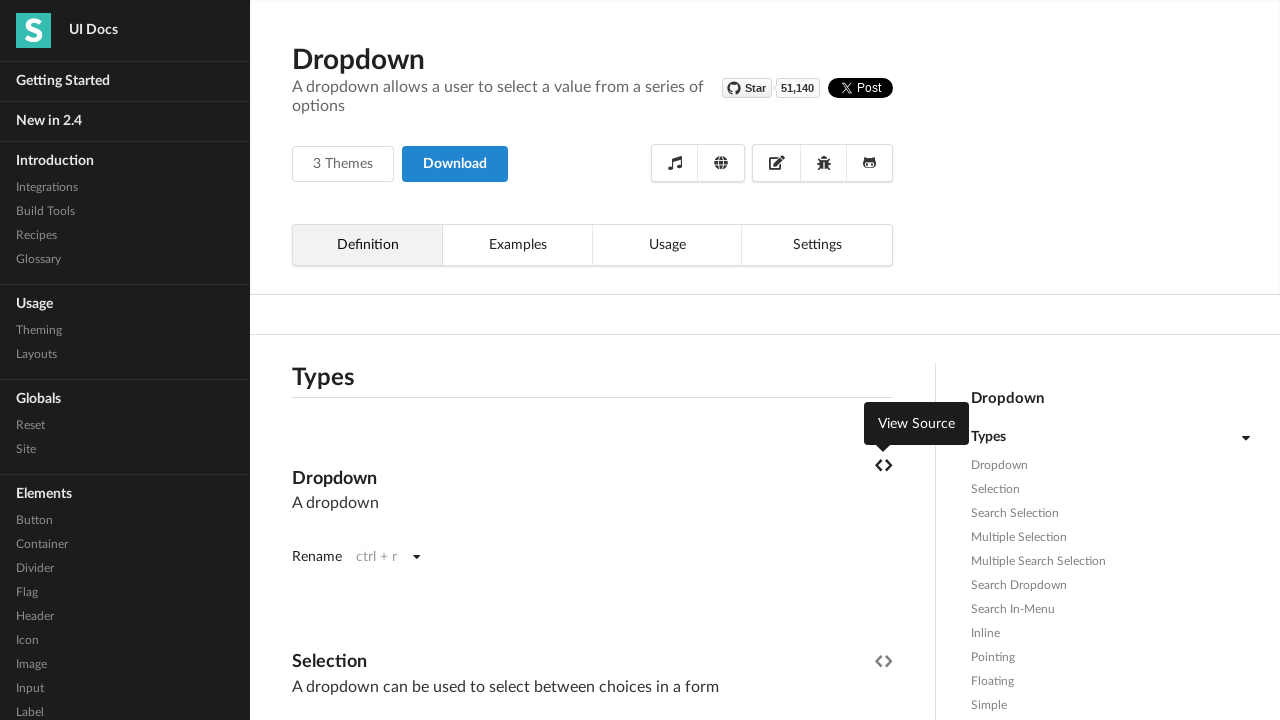

Waited for selection to take effect
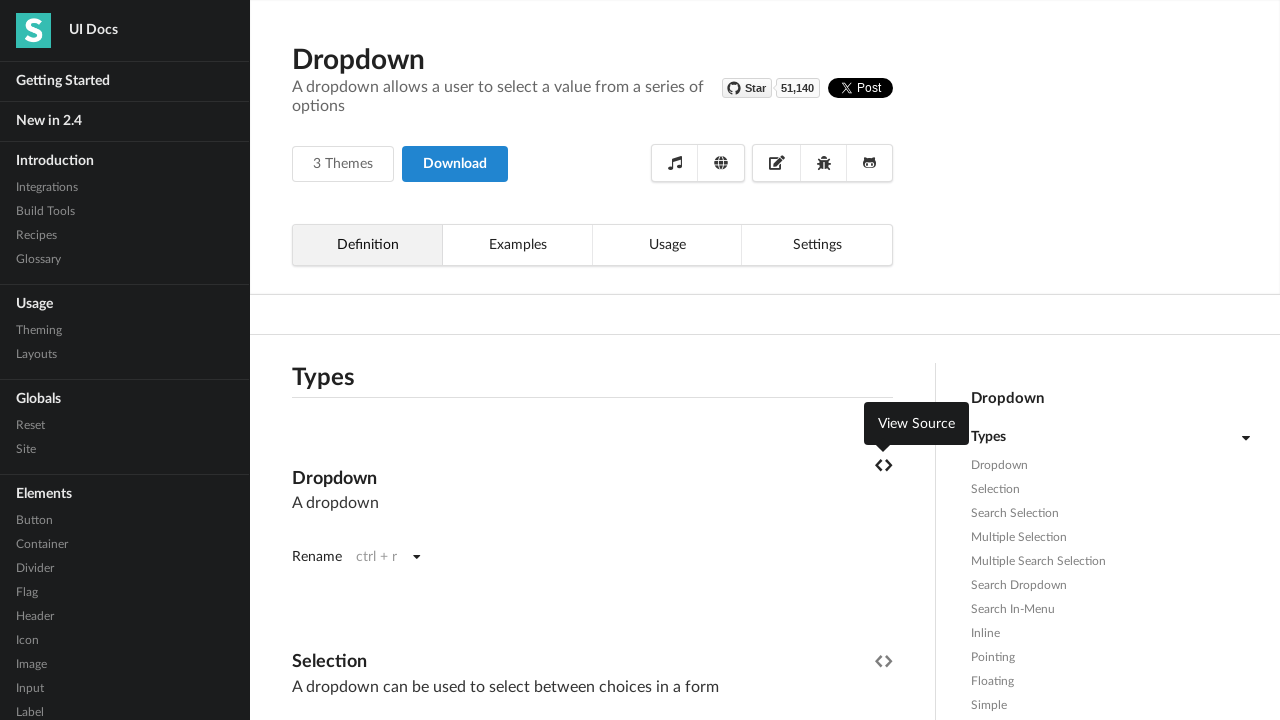

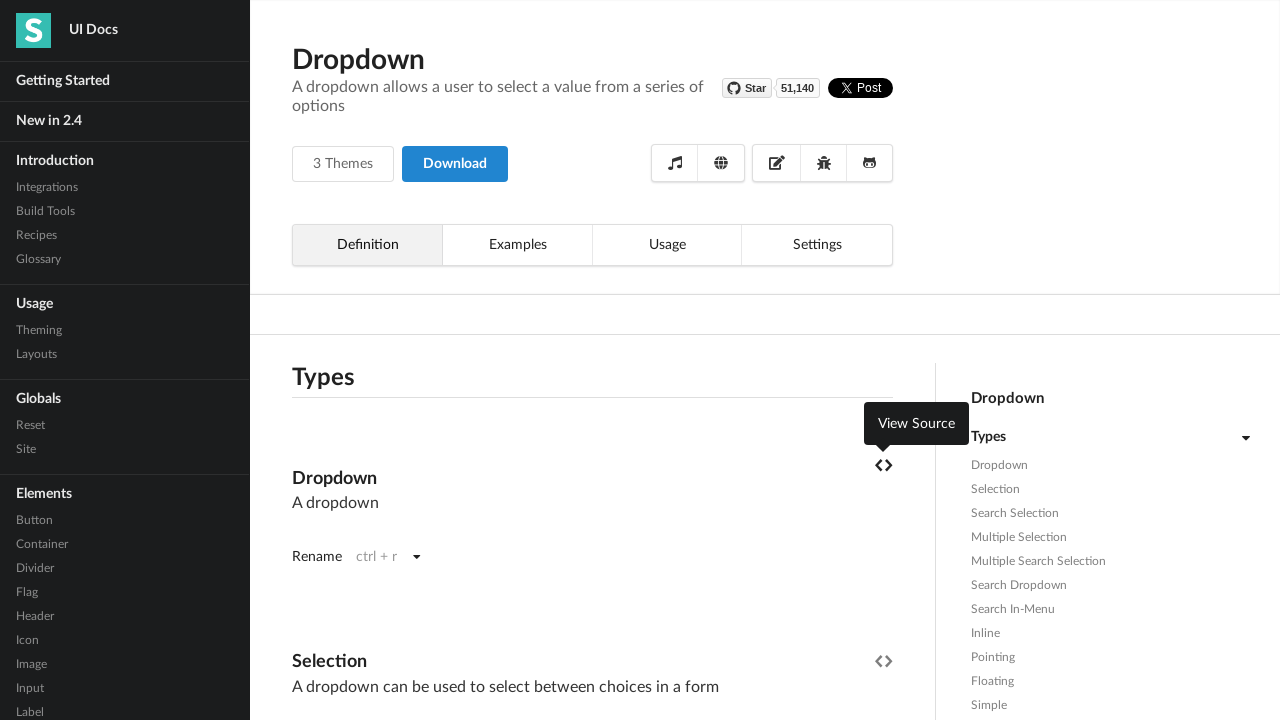